Tests checking multiple checkboxes on a practice form using three different Playwright methods: locator+click, check(), and locator+check()

Starting URL: https://demoqa.com/automation-practice-form

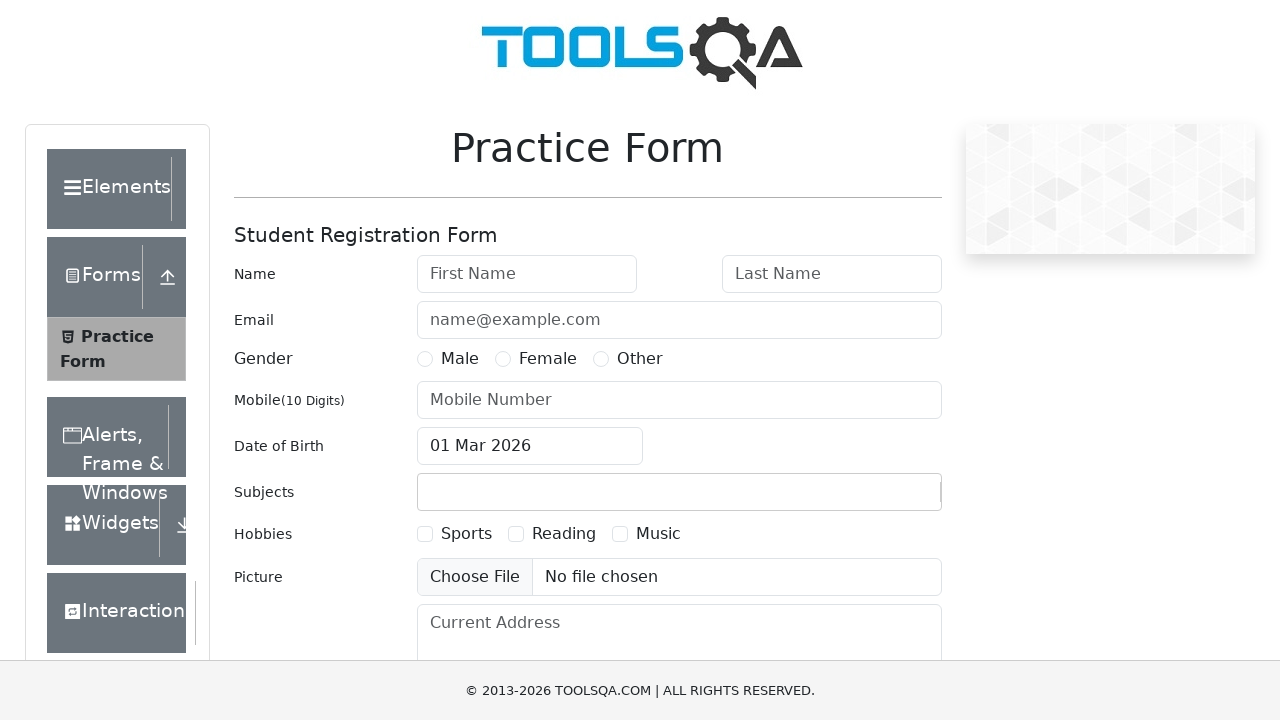

Checked Sports checkbox using locator().click() at (466, 534) on text=Sports
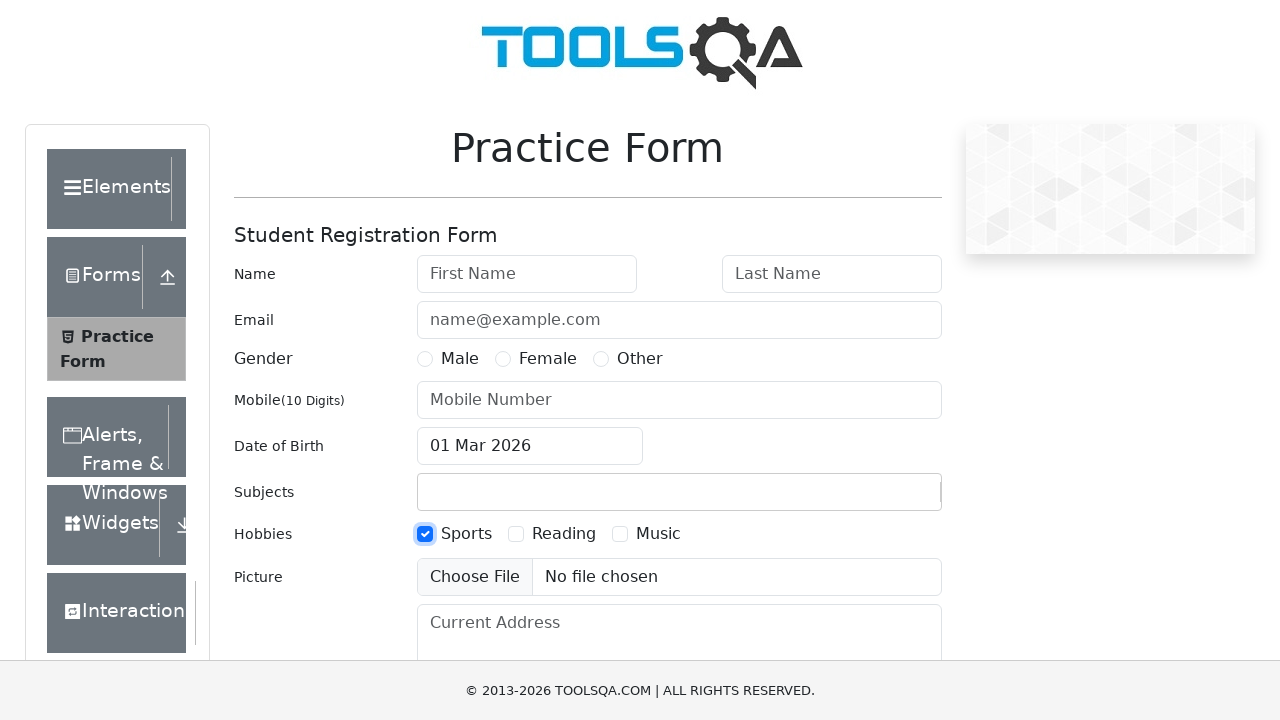

Checked Reading checkbox using check() at (564, 534) on text=Reading
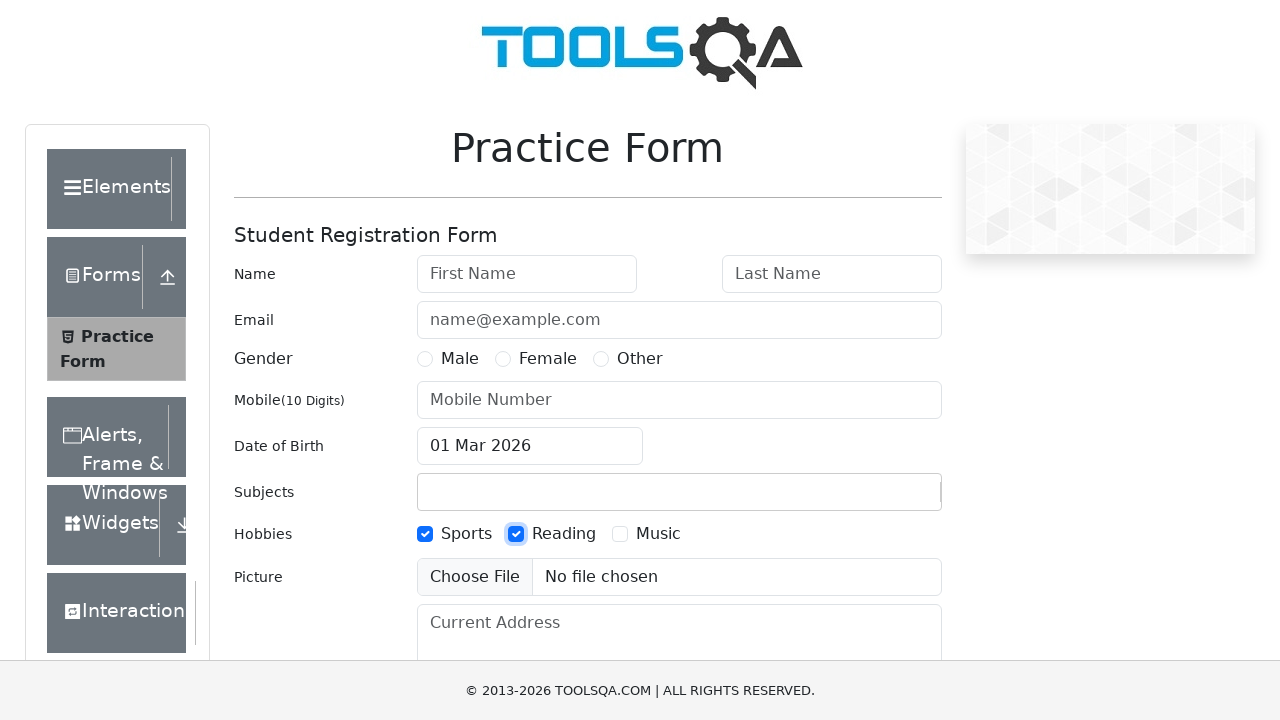

Checked Music checkbox using locator().check() at (658, 534) on text=Music
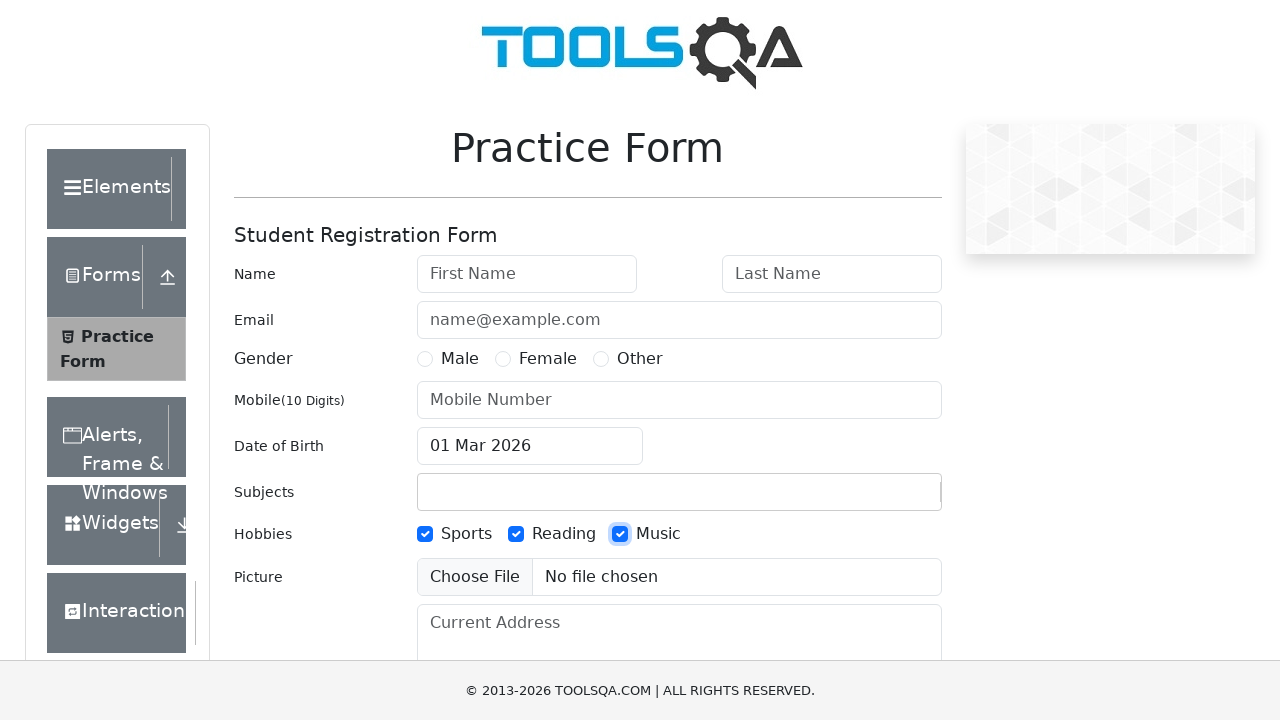

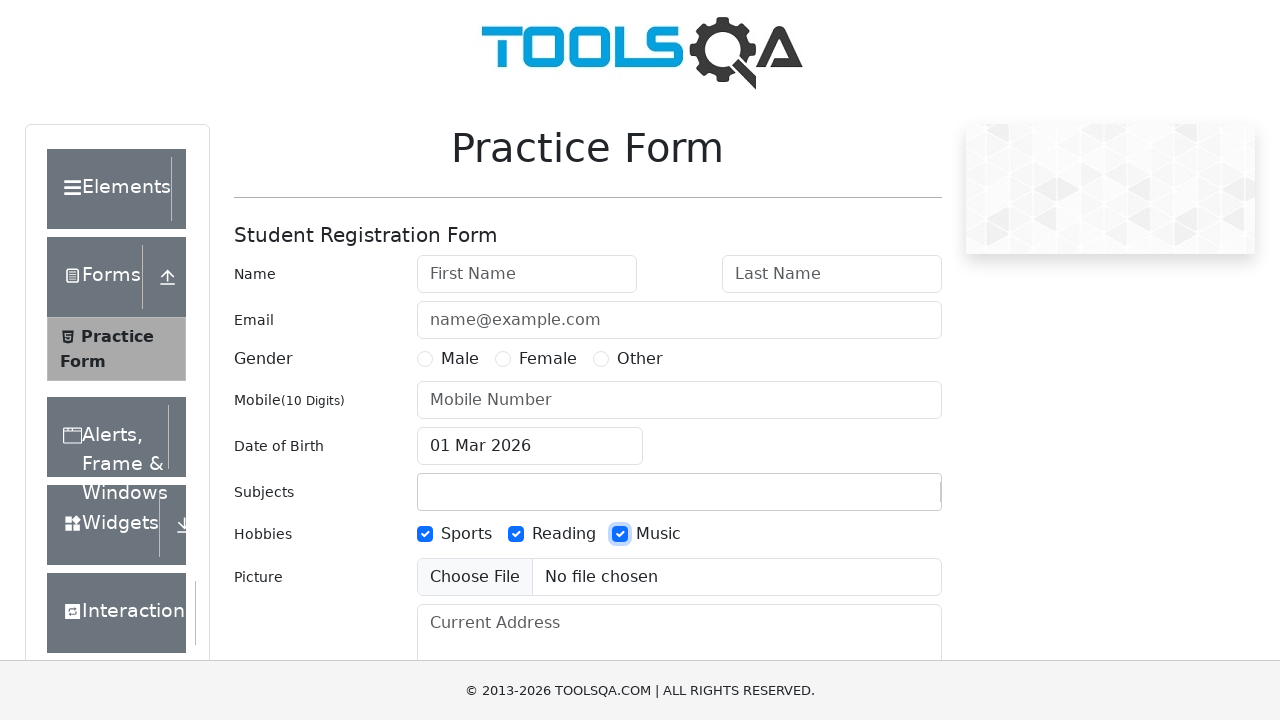